Clicks on a radio button option and verifies the selection result is displayed

Starting URL: https://demoqa.com/radio-button

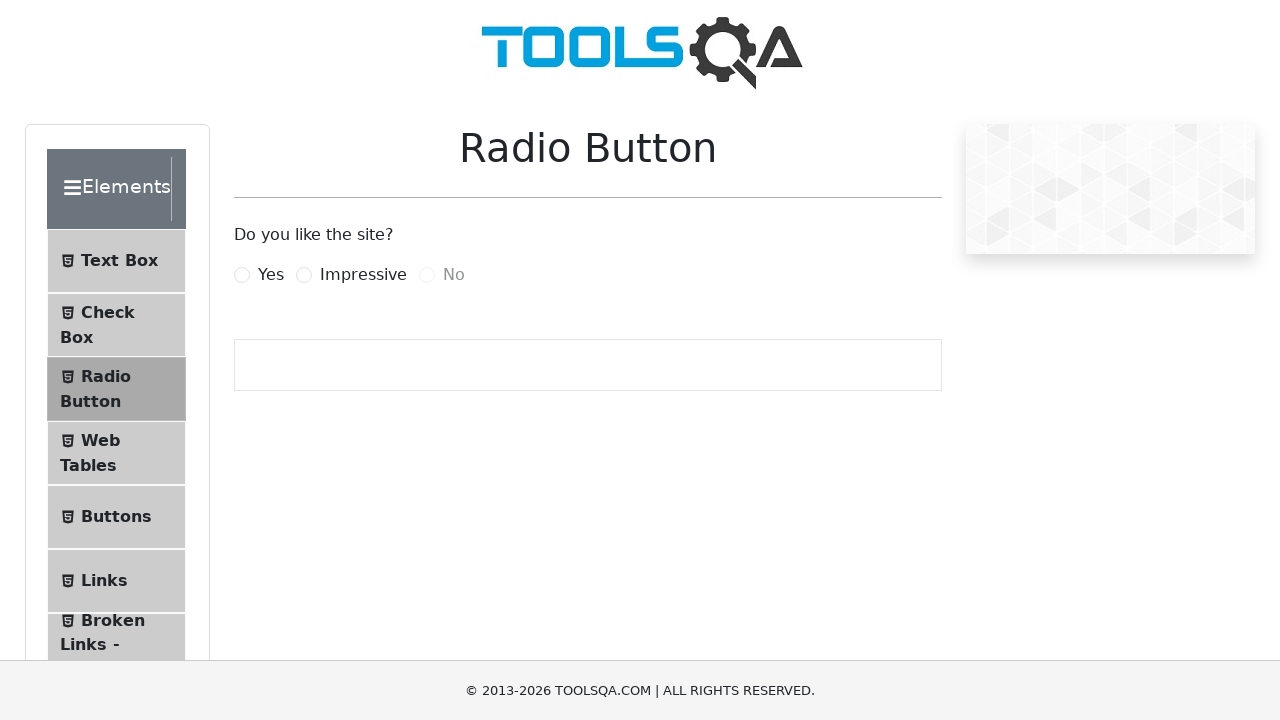

Clicked Yes radio button at (271, 275) on label[for='yesRadio']
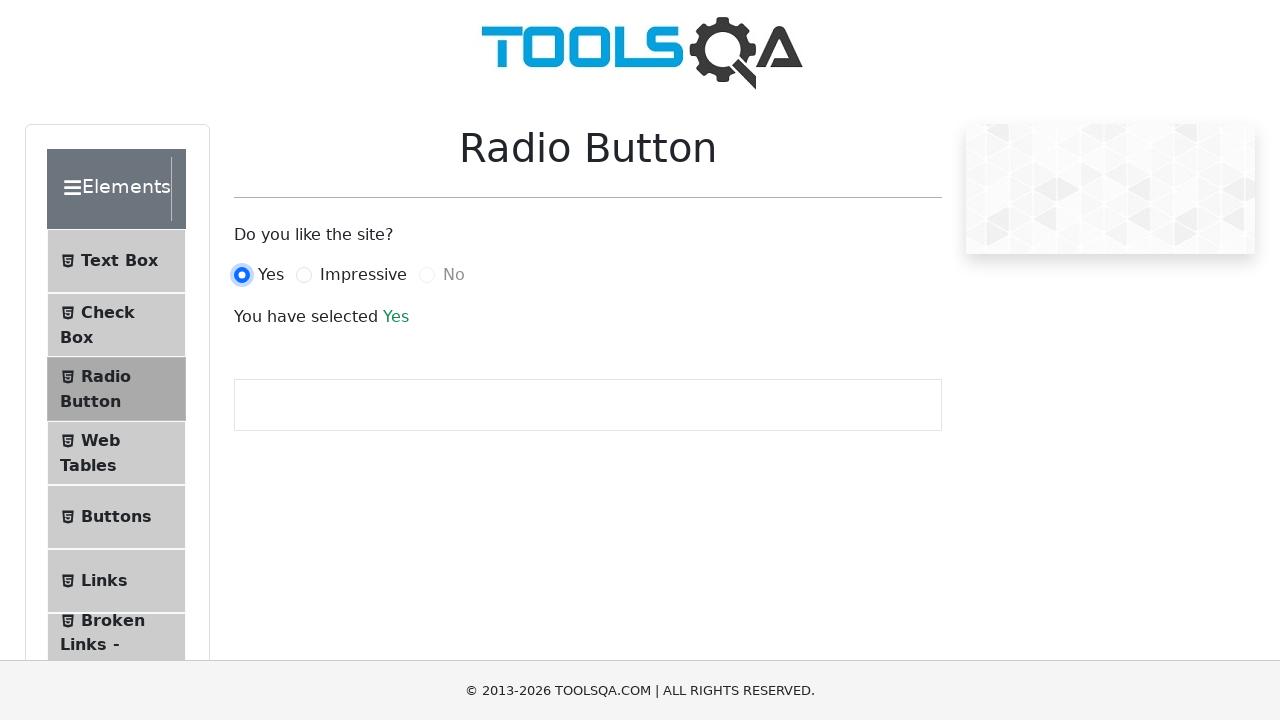

Selection result displayed successfully
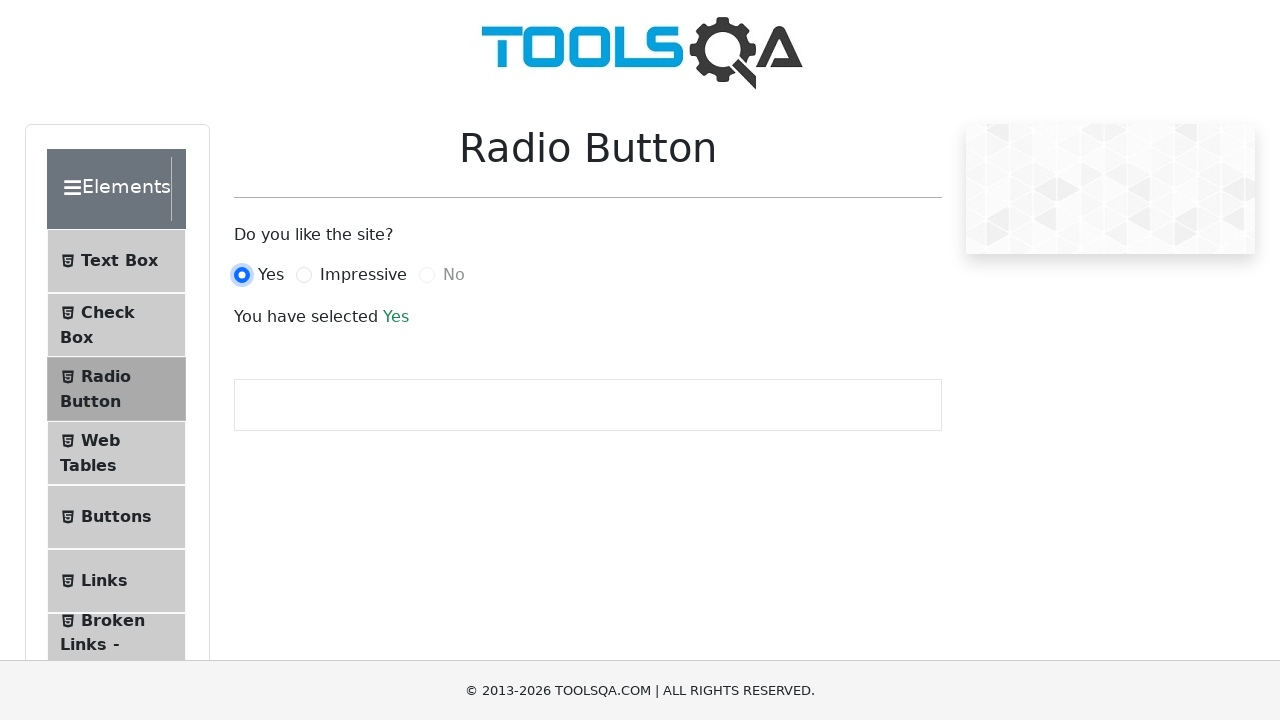

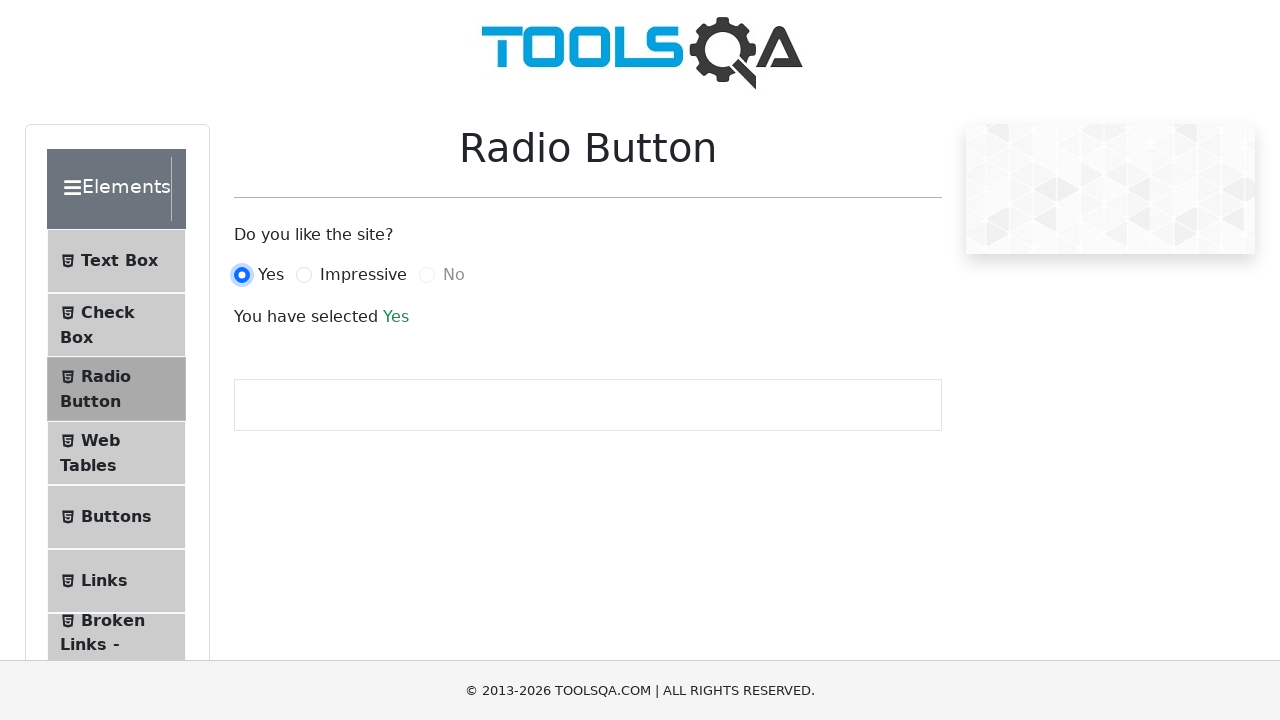